Tests dismissing a JavaScript confirm dialog by clicking the second alert button, dismissing it, and verifying the cancel result message.

Starting URL: https://the-internet.herokuapp.com/javascript_alerts

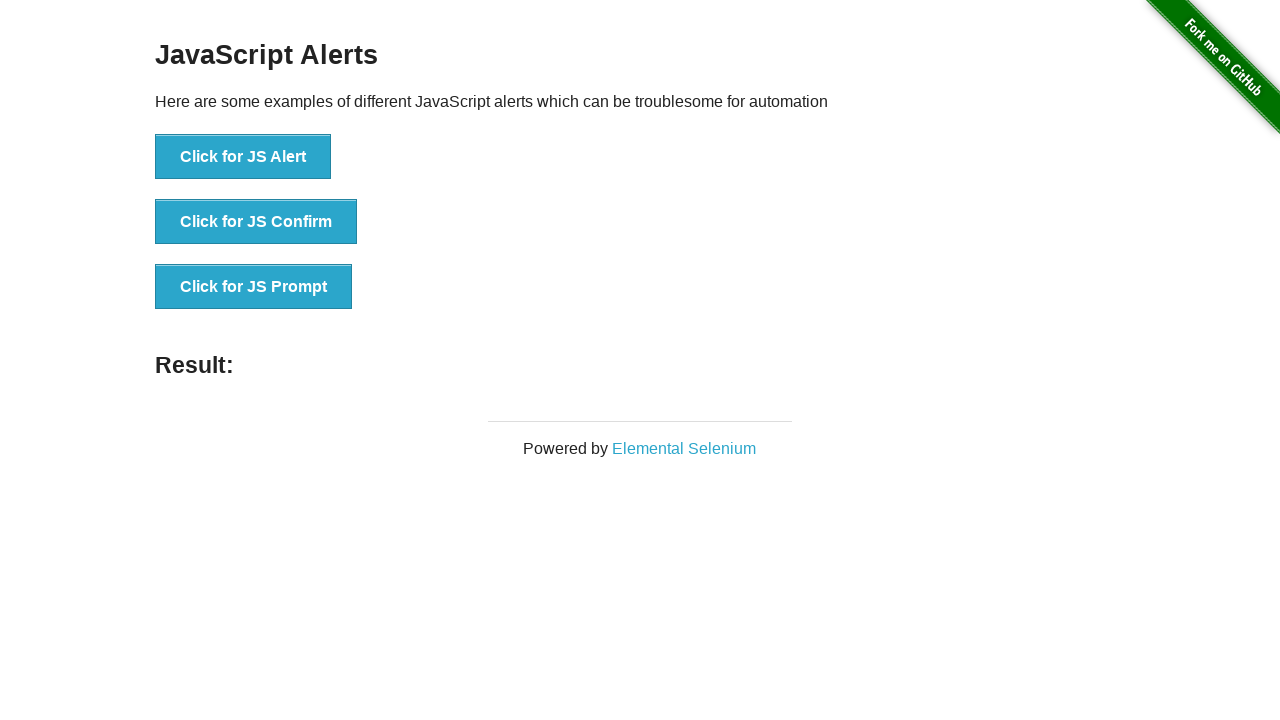

Set up dialog handler to dismiss confirm dialogs
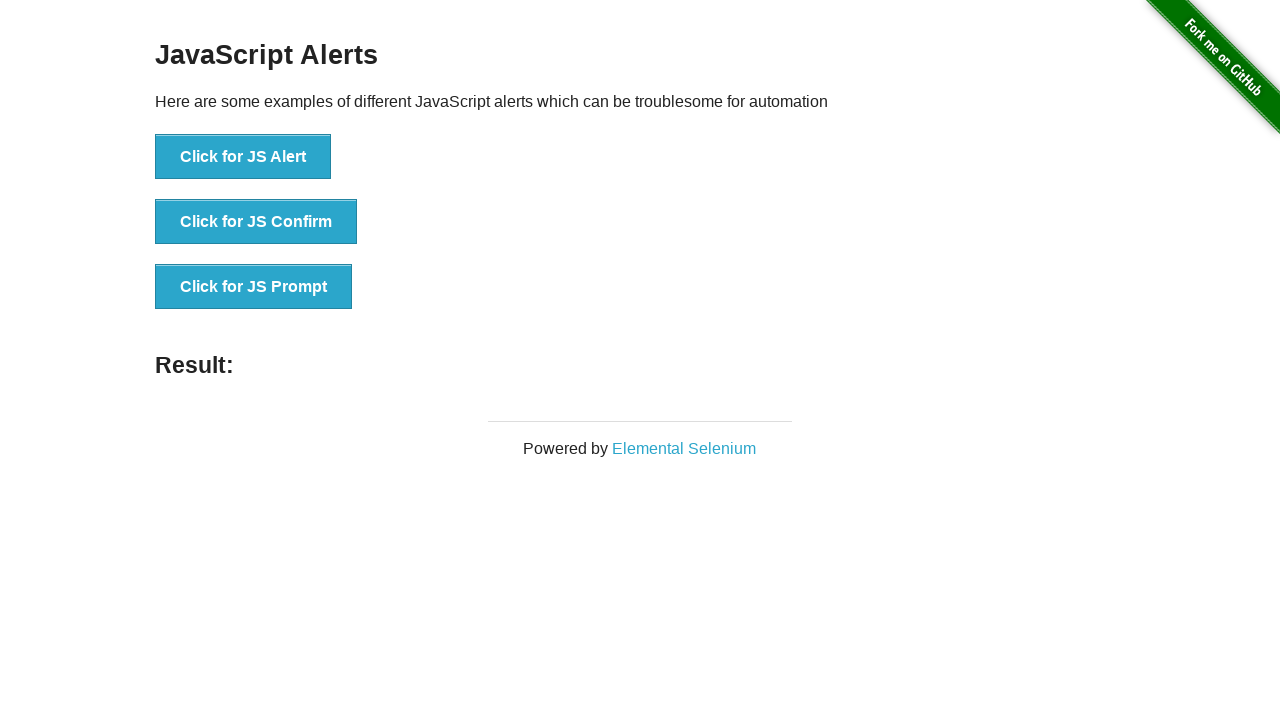

Clicked the JS Confirm button at (256, 222) on xpath=//button[@onclick='jsConfirm()']
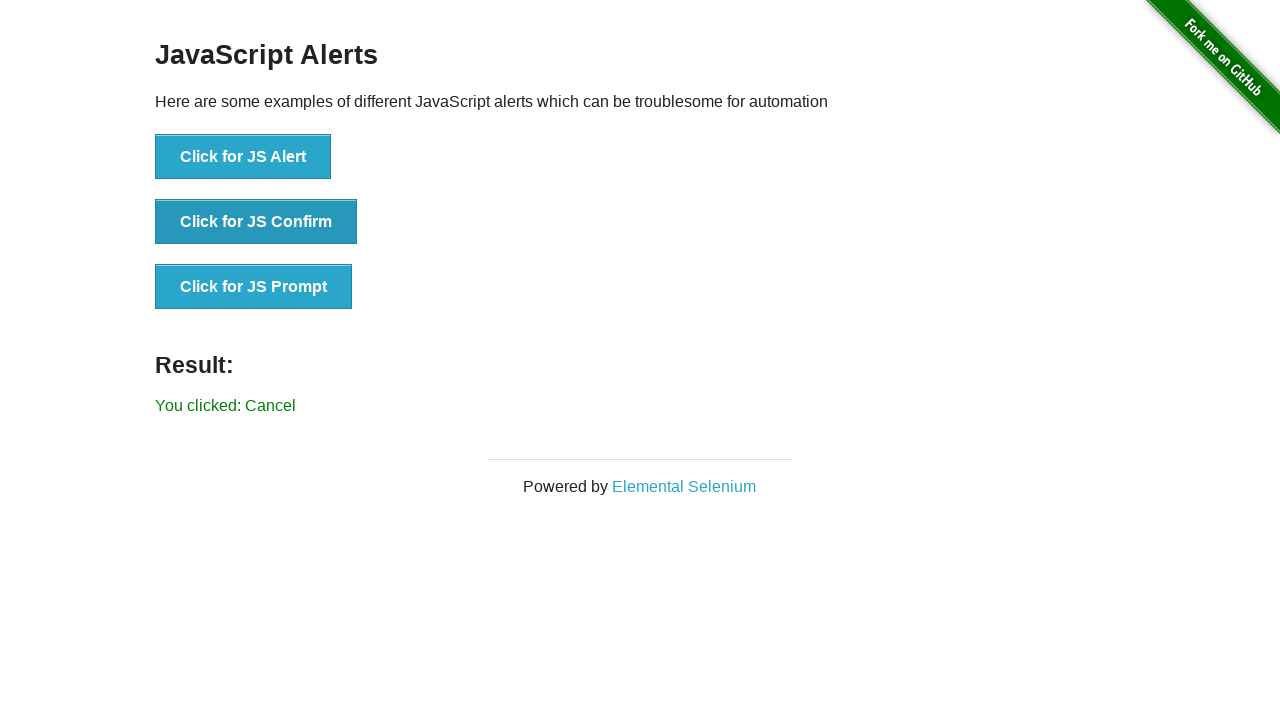

Result message element appeared
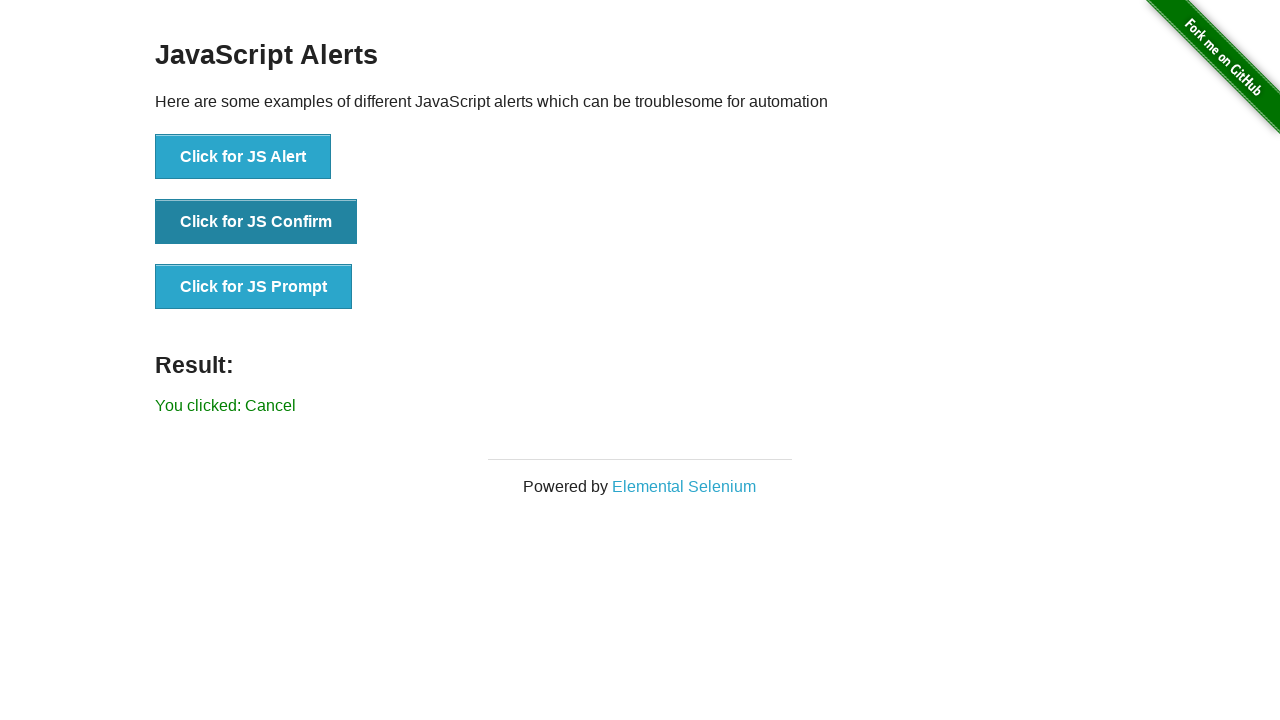

Retrieved result text: 'You clicked: Cancel'
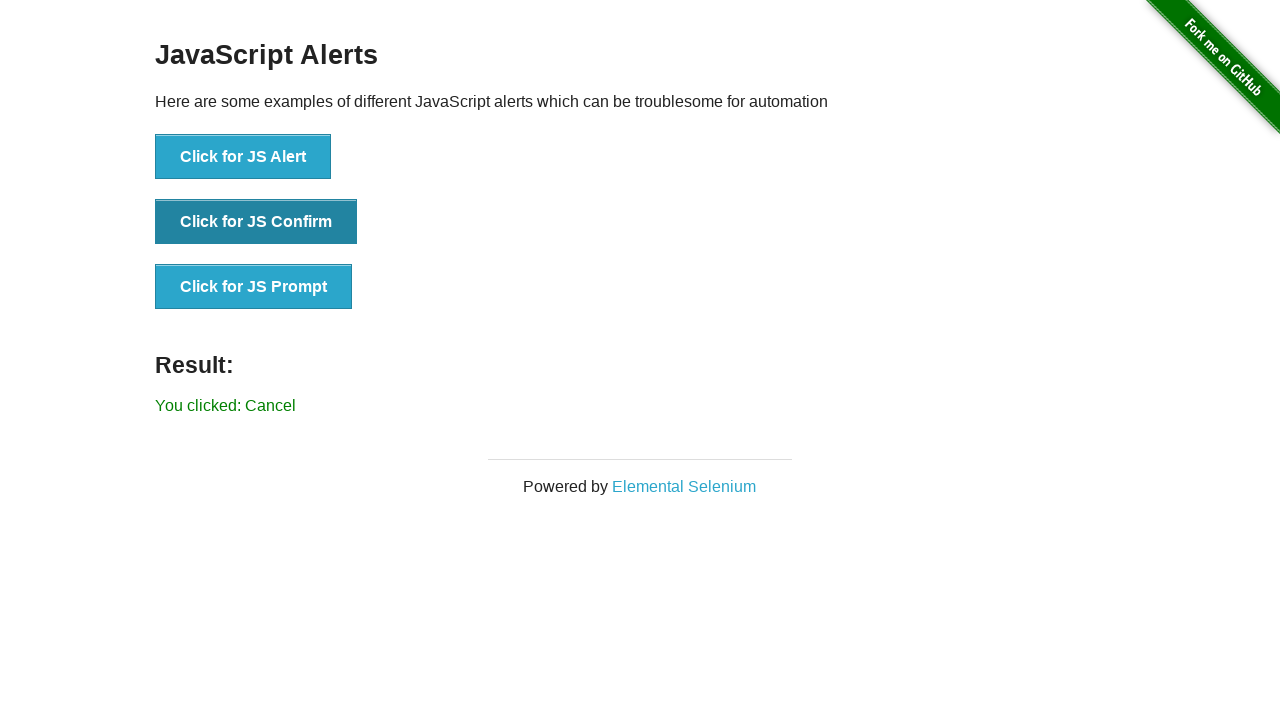

Verified result text is 'You clicked: Cancel' - test passed
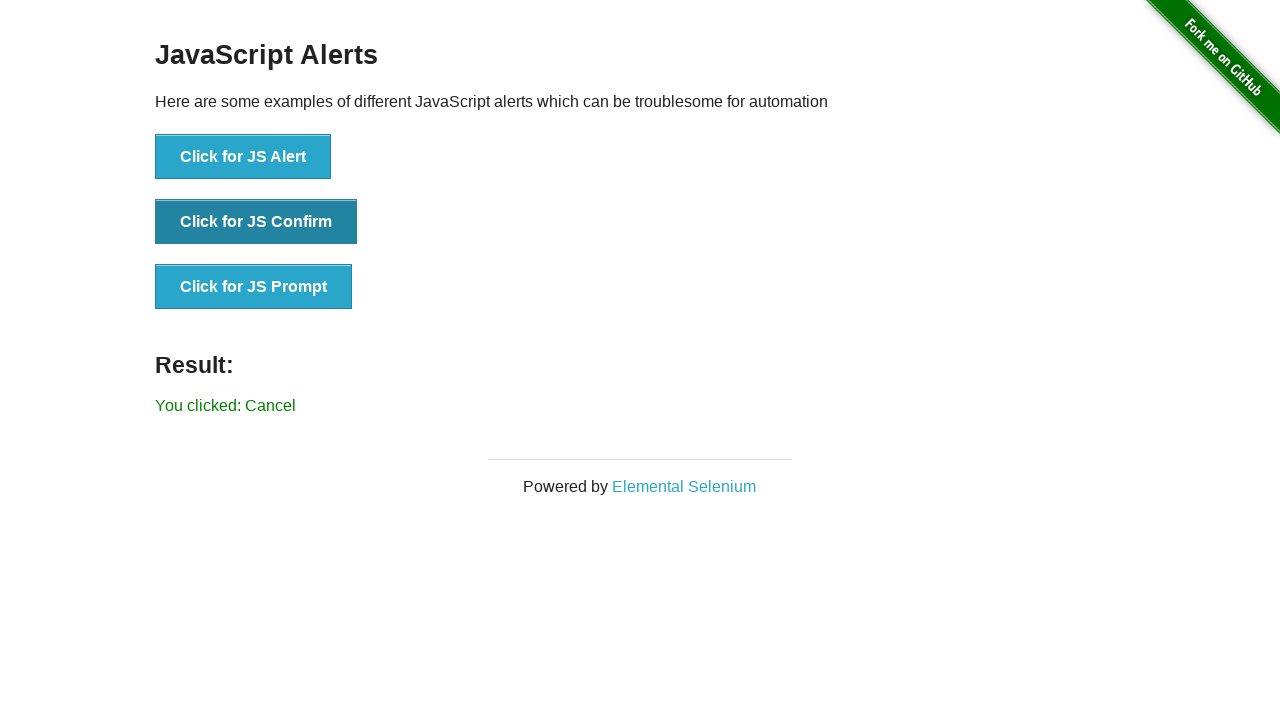

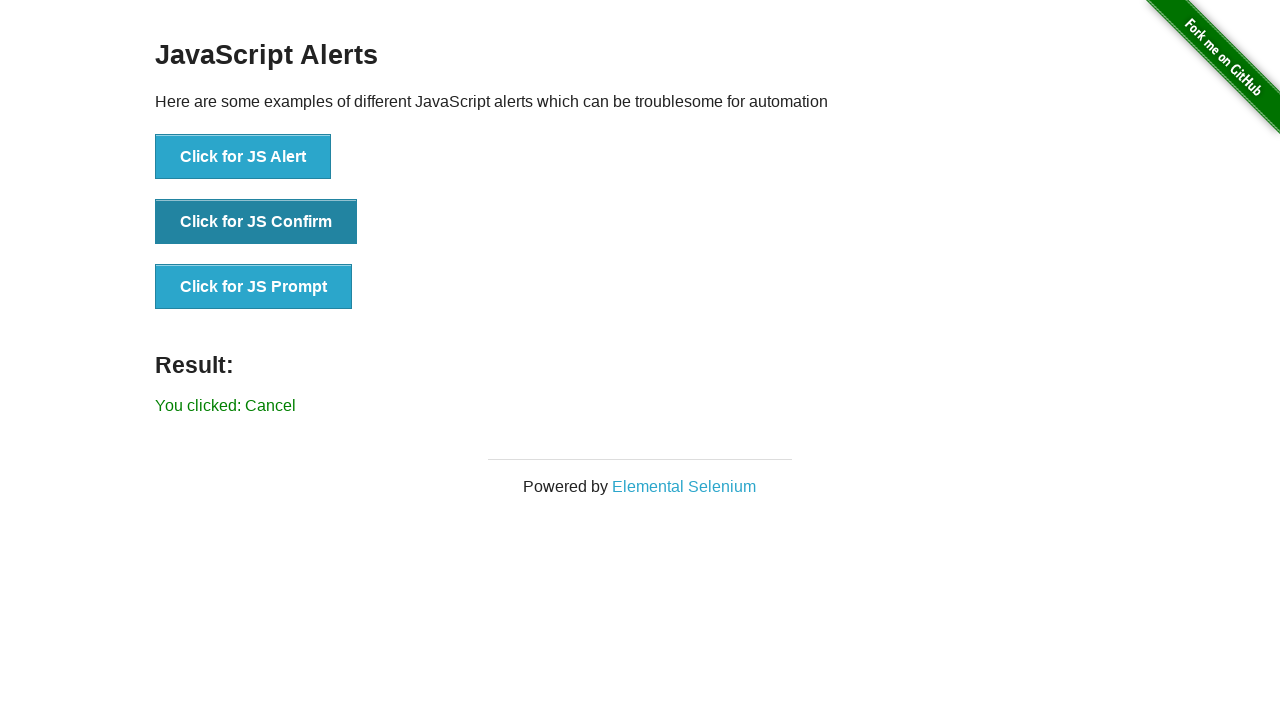